Demonstrates right-click (context click) action on a target element and verifies that the right-click context menu appears.

Starting URL: https://www.softwaretestingmentor.com/automation-practice-page-right-click-demo/

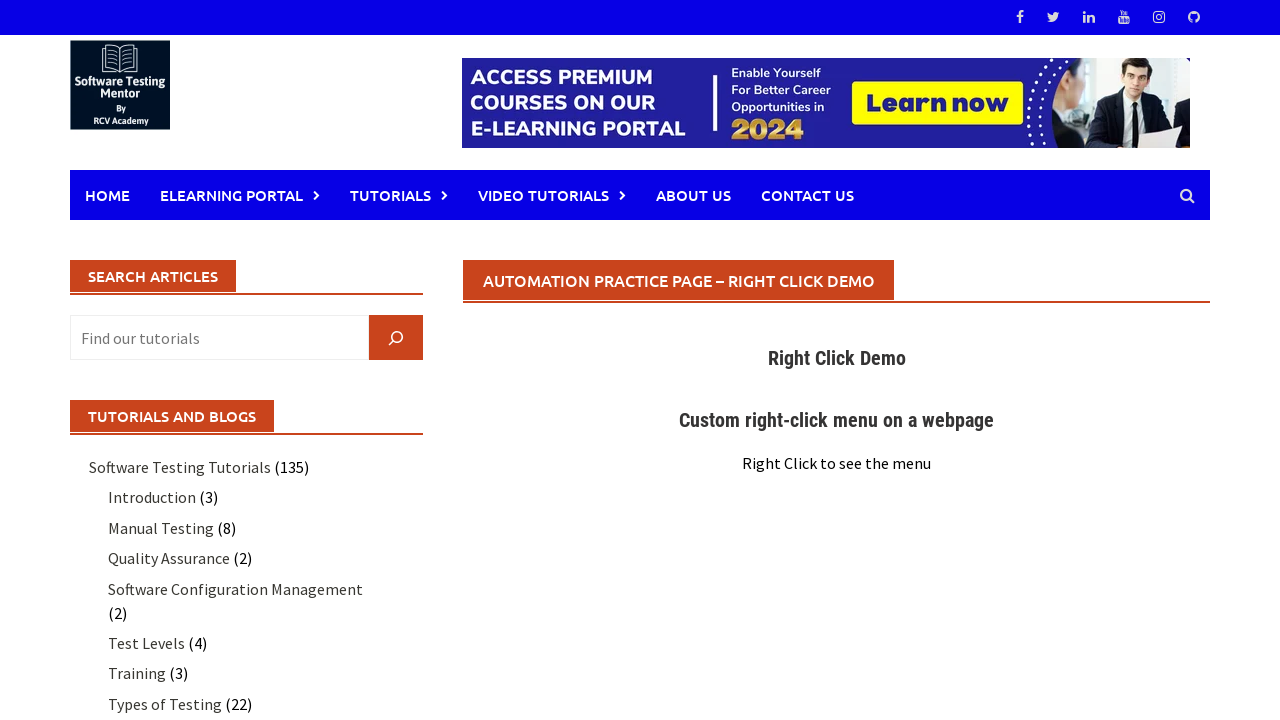

Located the right-click target button element
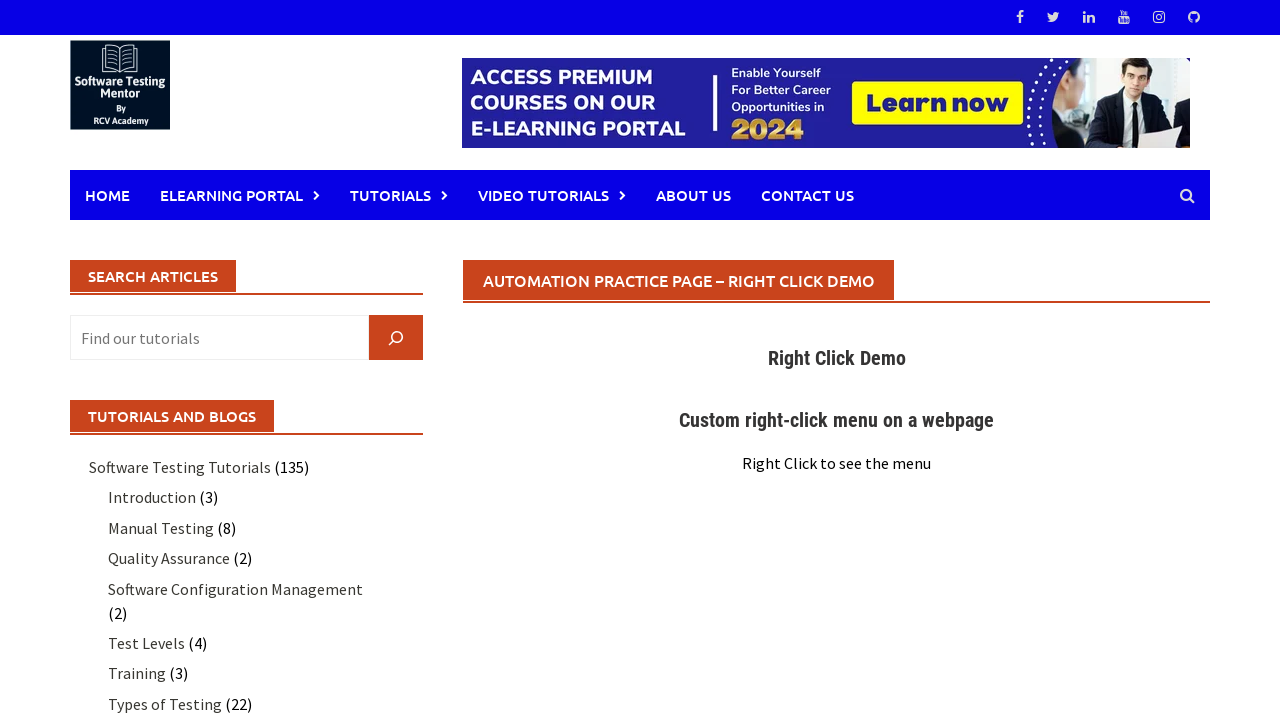

Performed right-click (context click) on the target button at (837, 436) on .awaken-content-float
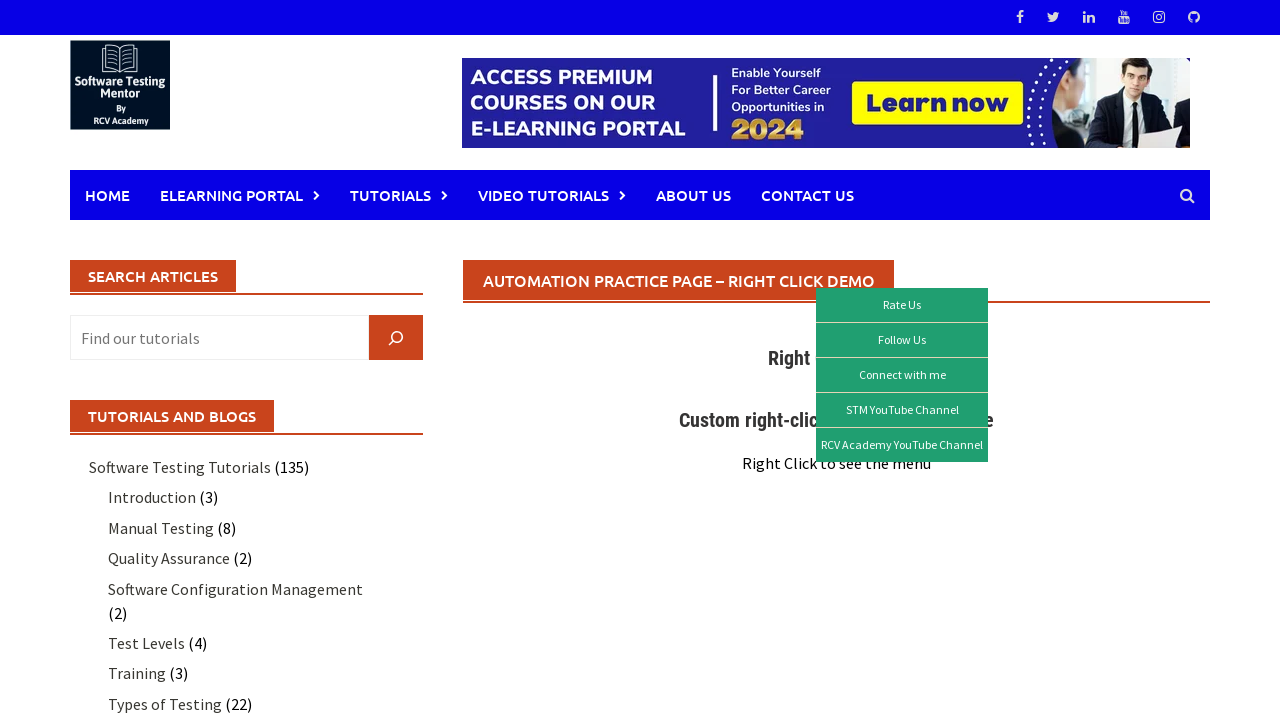

Right-click context menu appeared and is visible
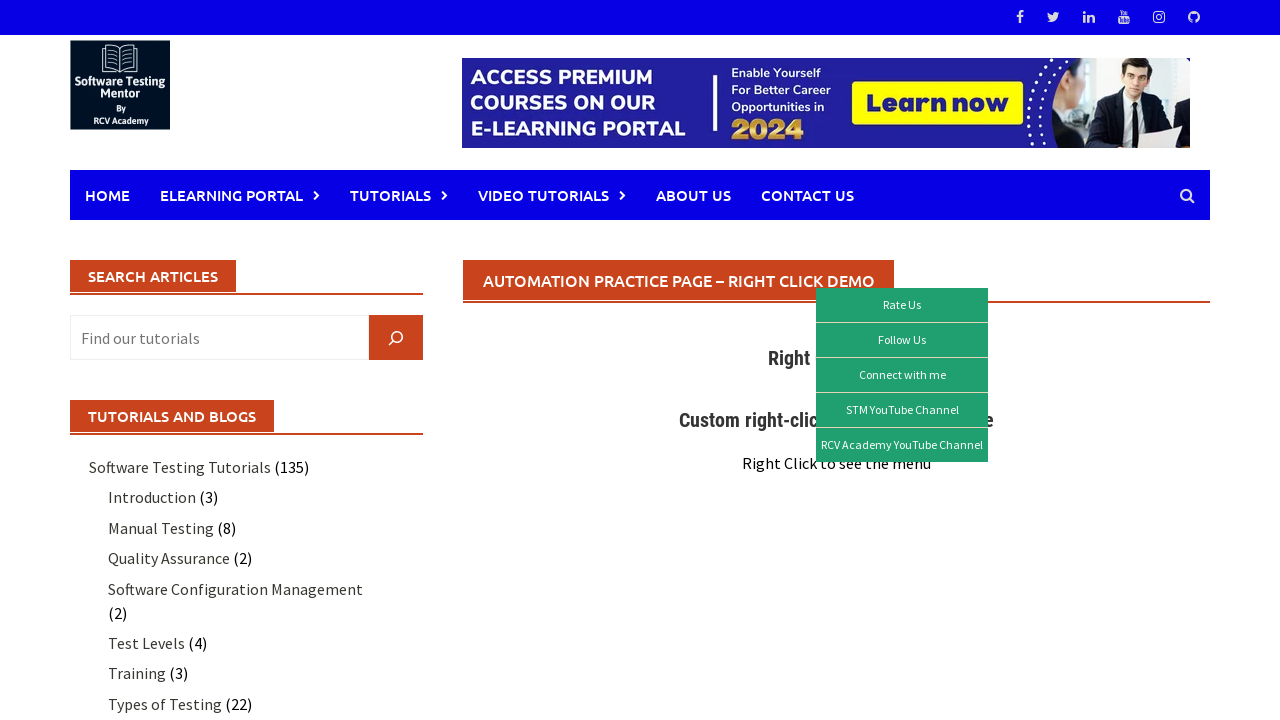

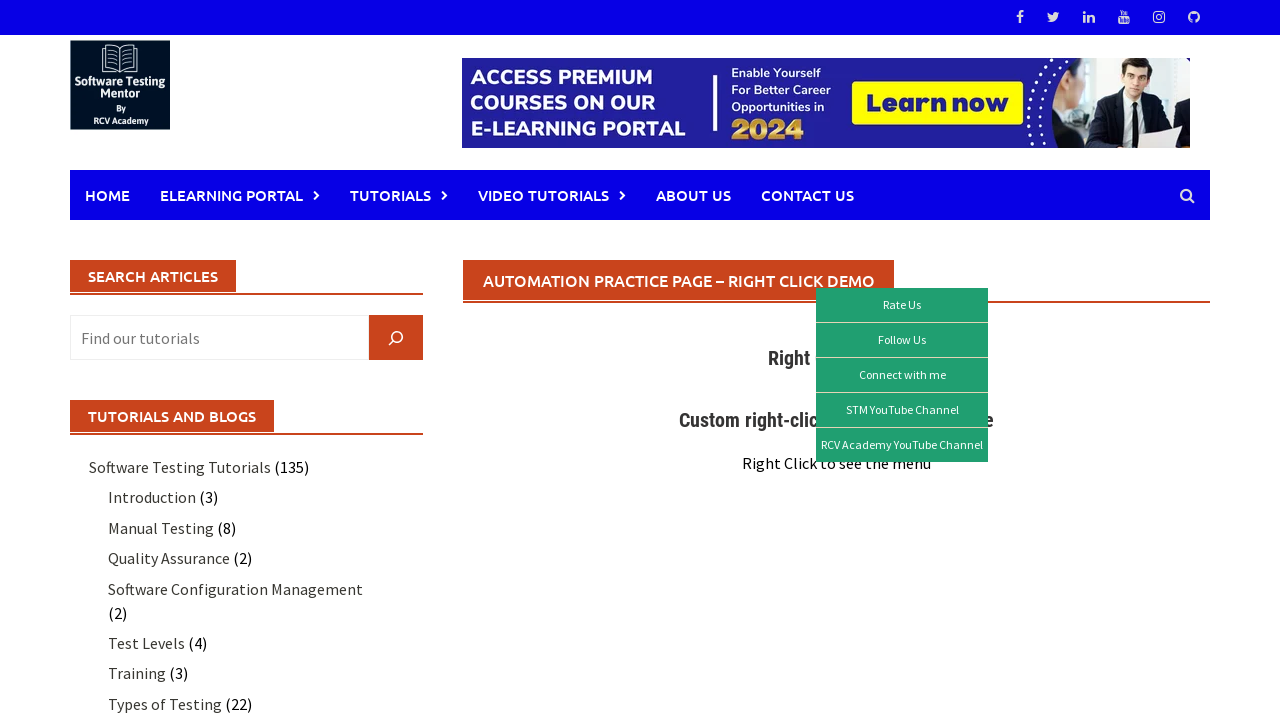